Tests different types of JavaScript alerts including simple alerts, confirmation alerts with OK/Cancel, and prompt alerts with text input

Starting URL: https://demo.automationtesting.in/Alerts.html

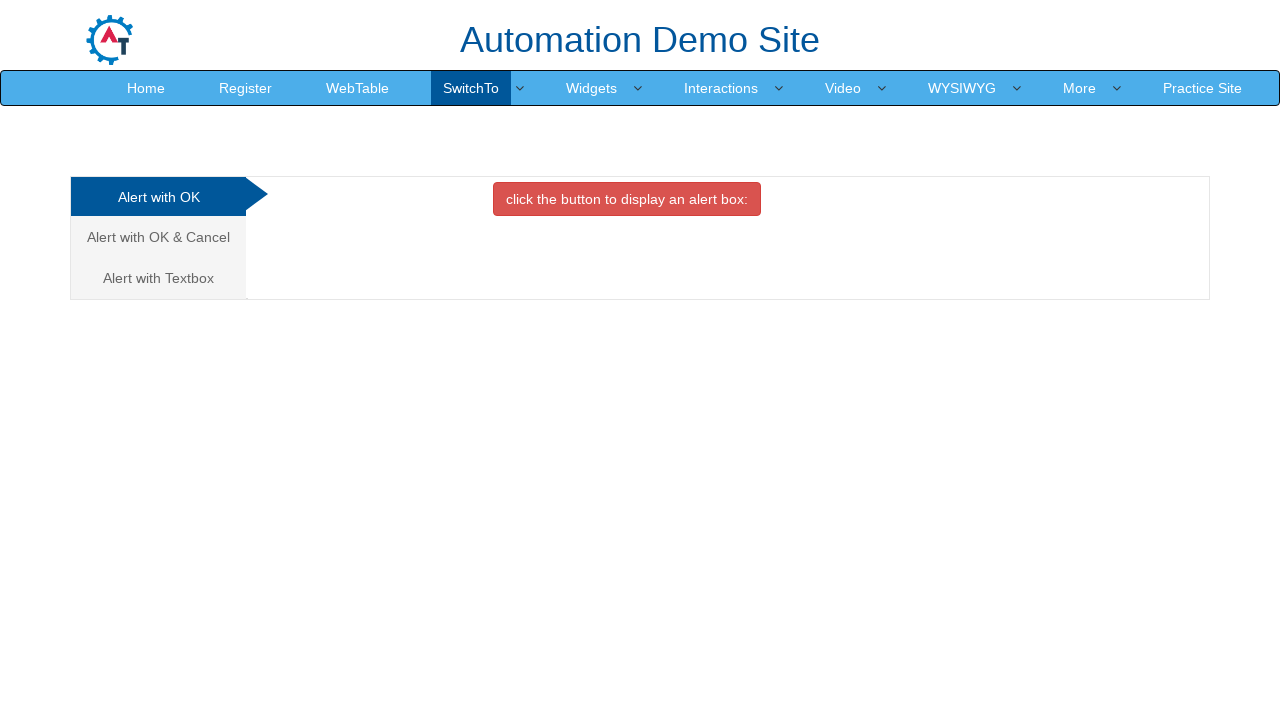

Clicked OK tab button to trigger simple alert at (627, 199) on //*[@id="OKTab"]/button
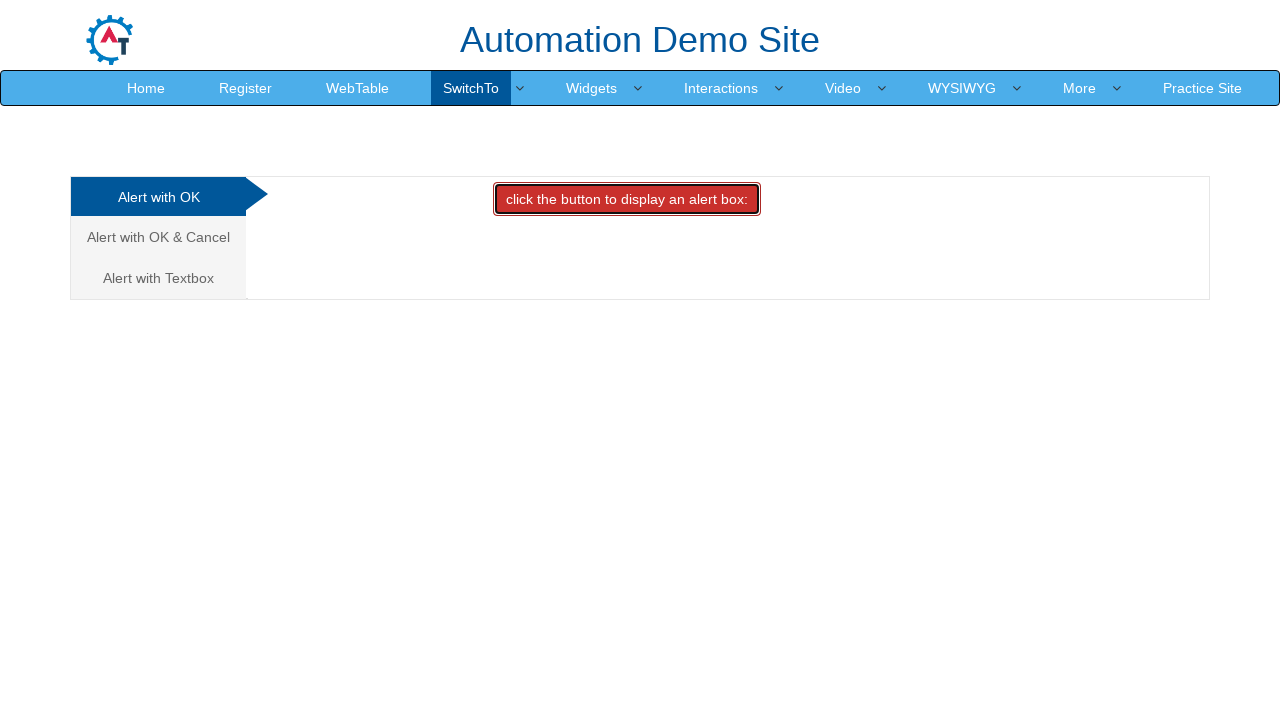

Set up dialog handler to accept simple alert
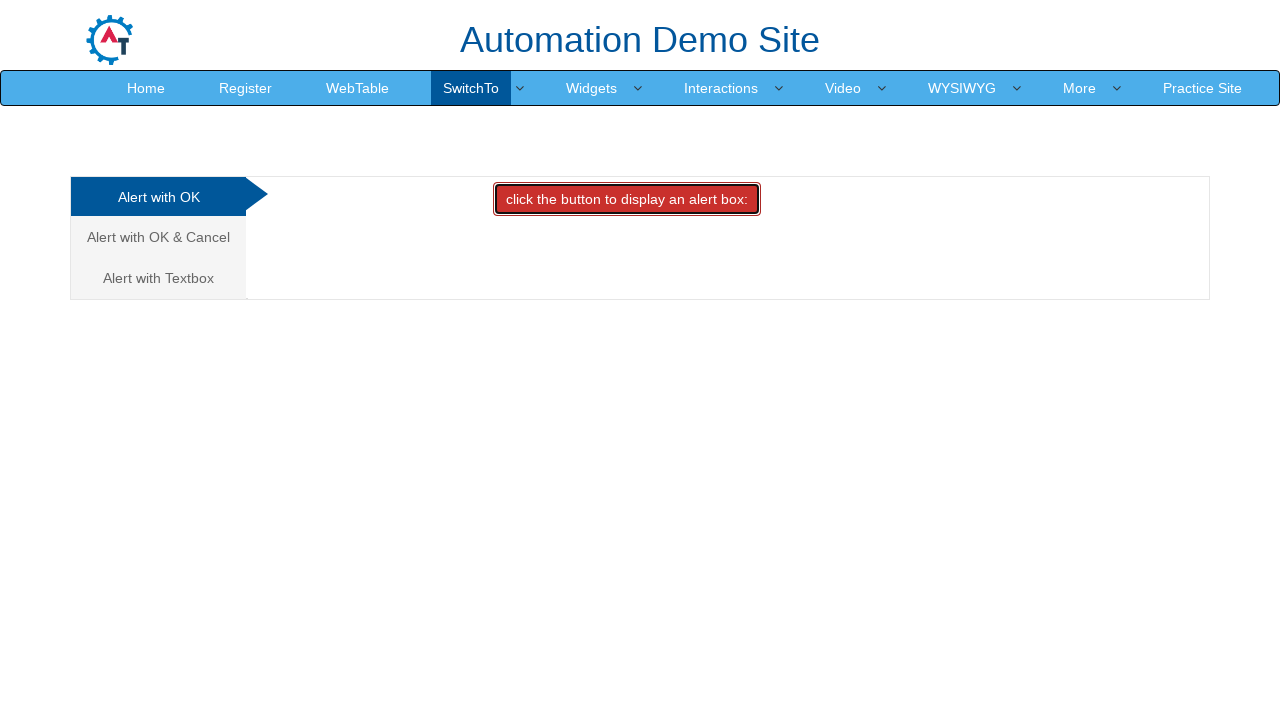

Waited 2 seconds for simple alert to be processed
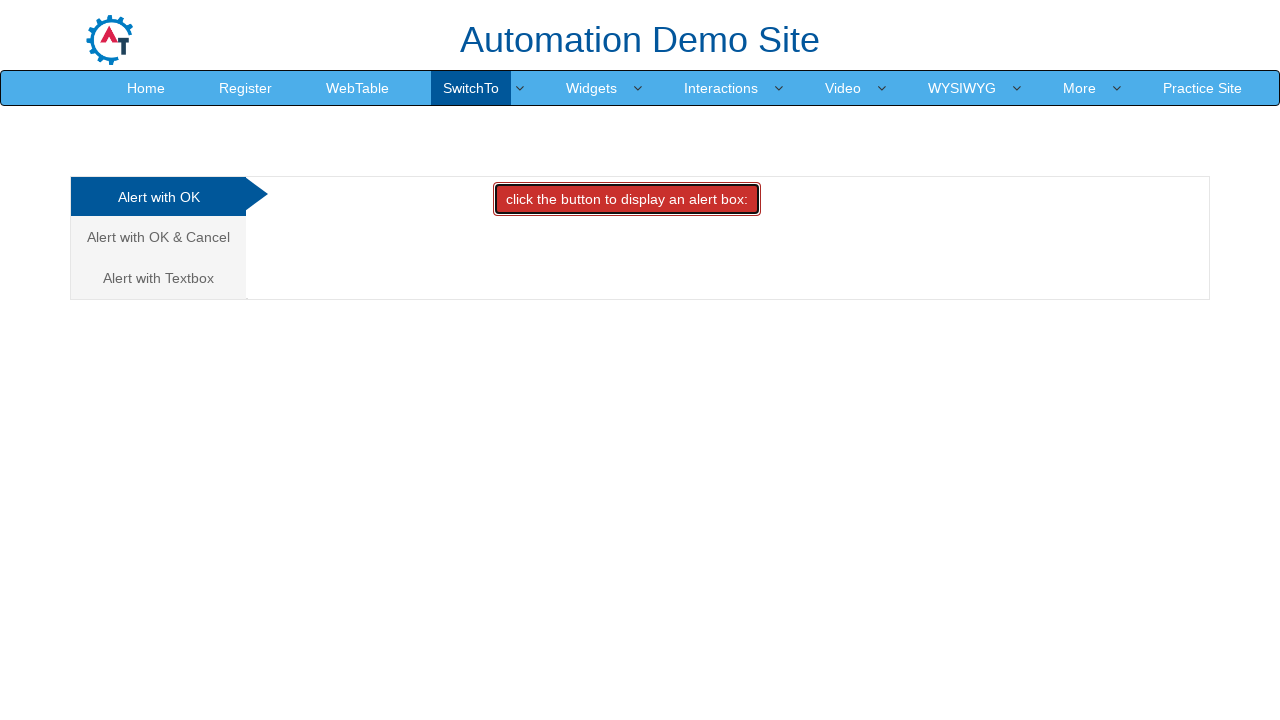

Clicked link to navigate to confirmation alert section at (158, 237) on xpath=//a[text()='Alert with OK & Cancel ']
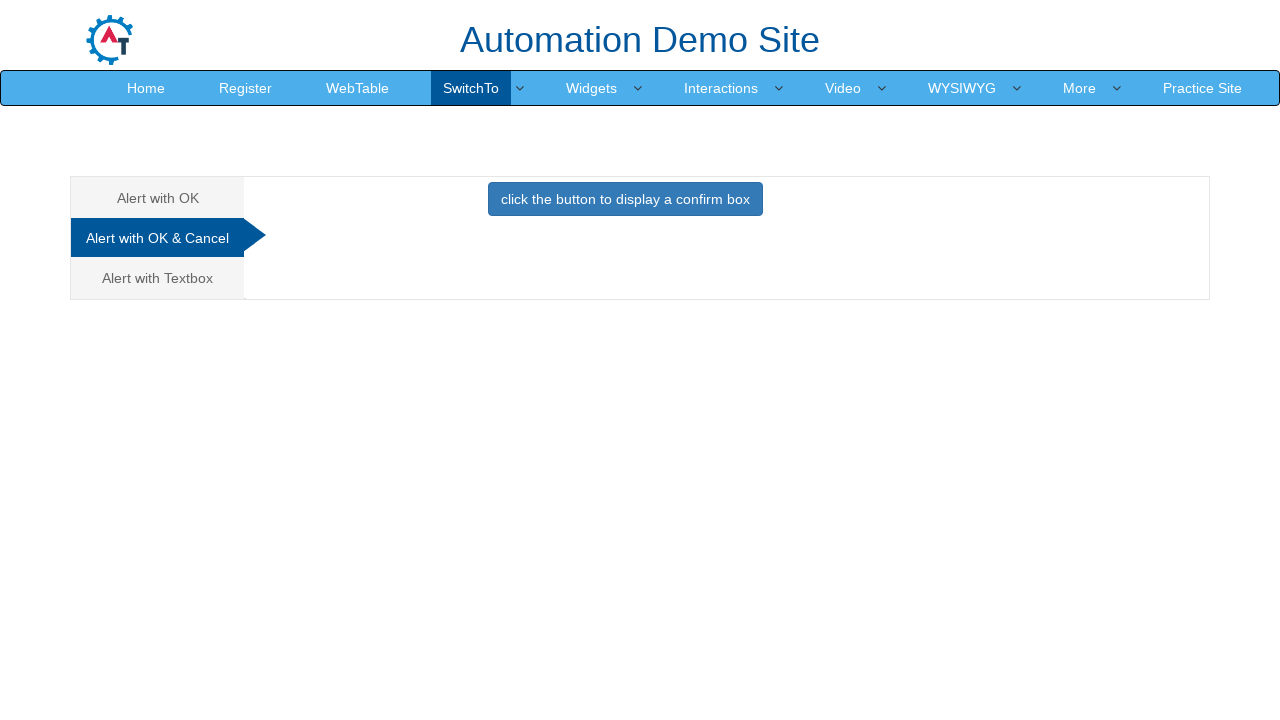

Clicked Cancel tab button to trigger confirmation alert at (625, 199) on //*[@id="CancelTab"]/button
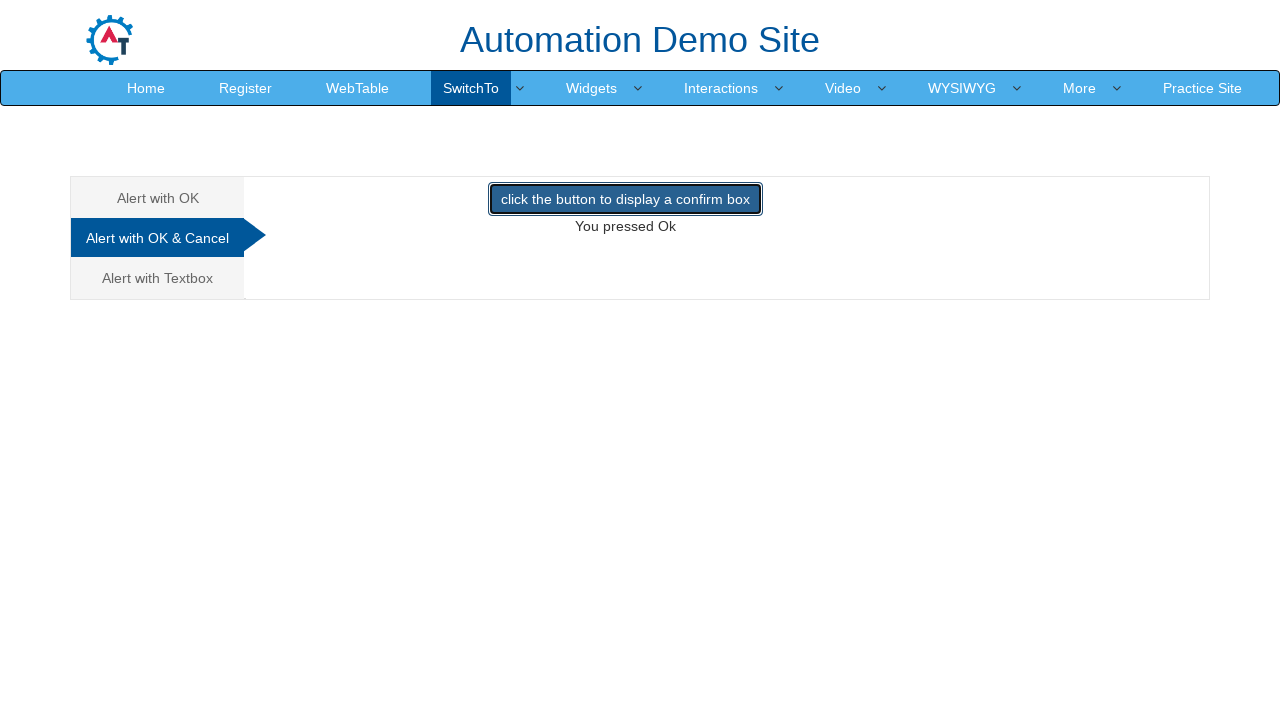

Waited 2 seconds for confirmation alert to be processed
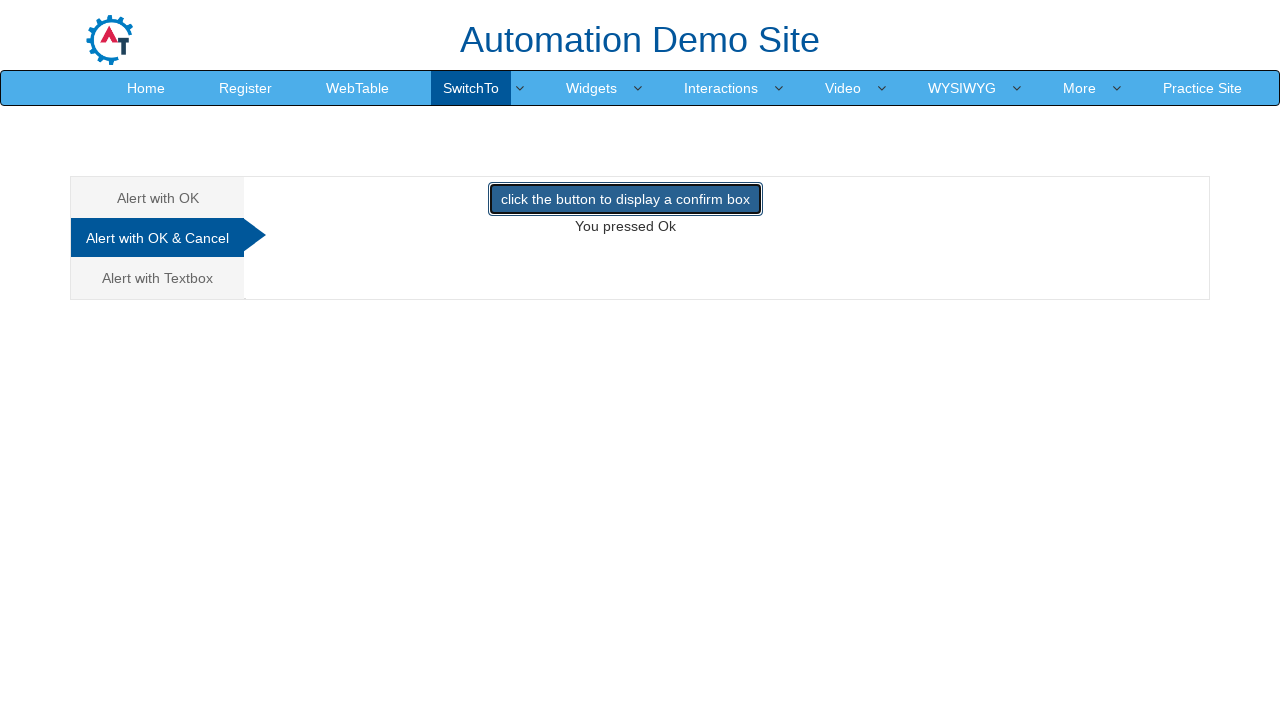

Clicked link to navigate to prompt alert section at (158, 278) on xpath=//a[text()='Alert with Textbox ']
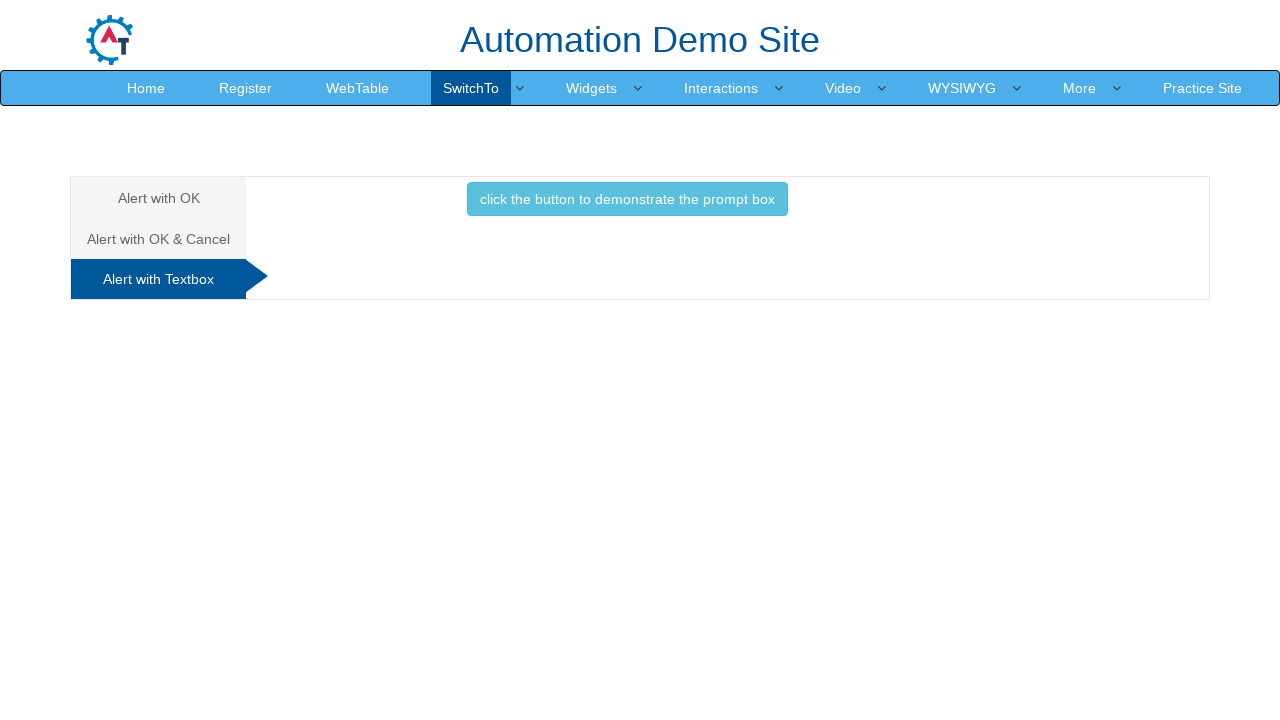

Clicked button to trigger prompt alert with textbox at (627, 199) on //*[@id="Textbox"]/button
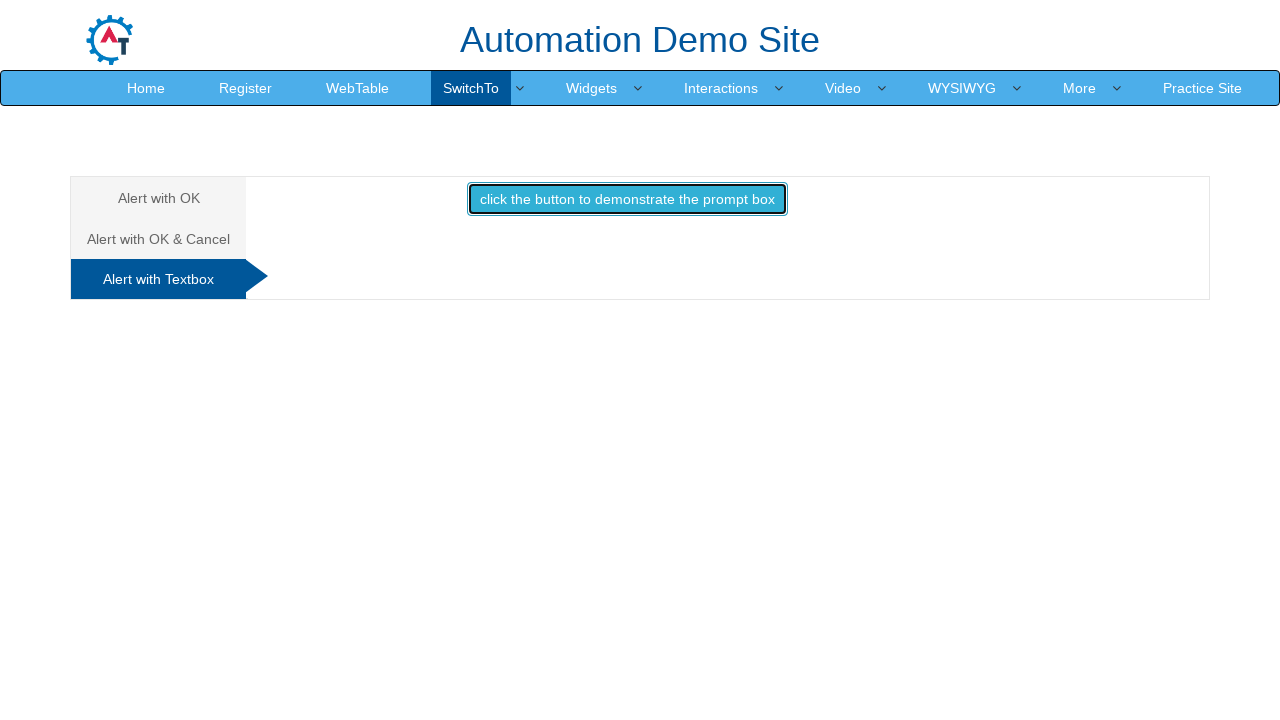

Set up dialog handler to accept prompt alert with text input 'Sofiyan'
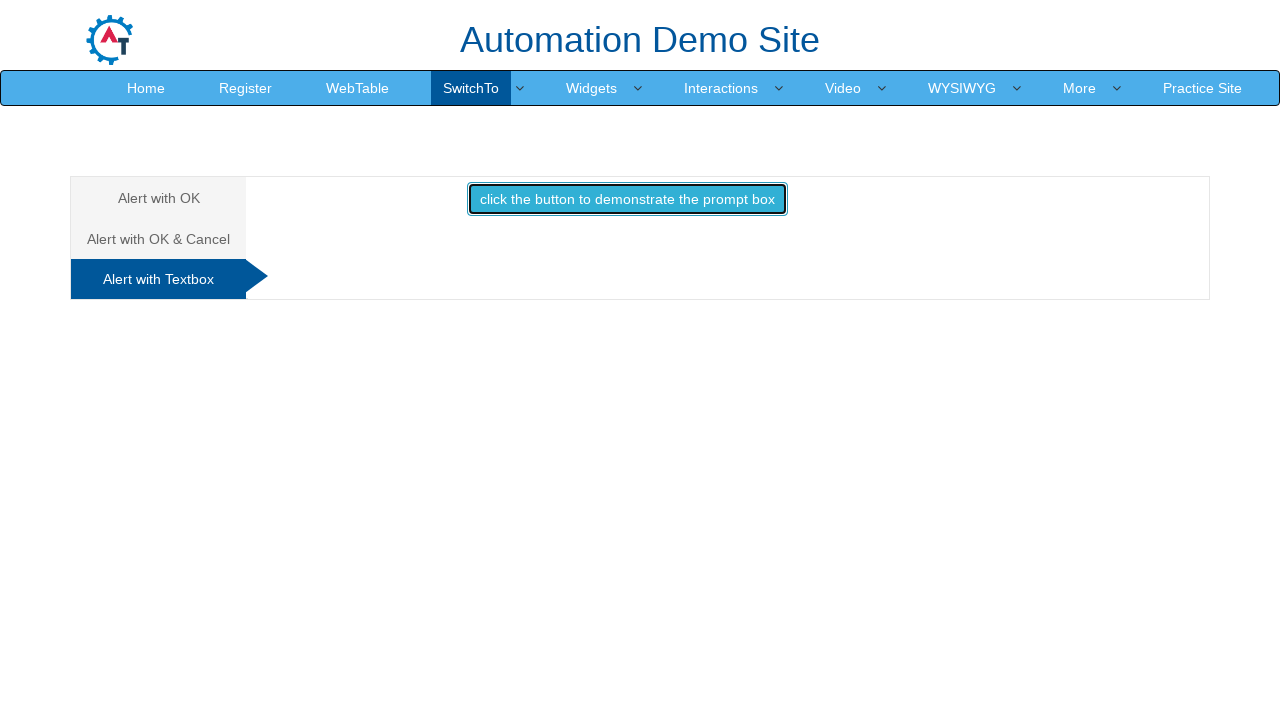

Waited 2 seconds for prompt alert to be processed
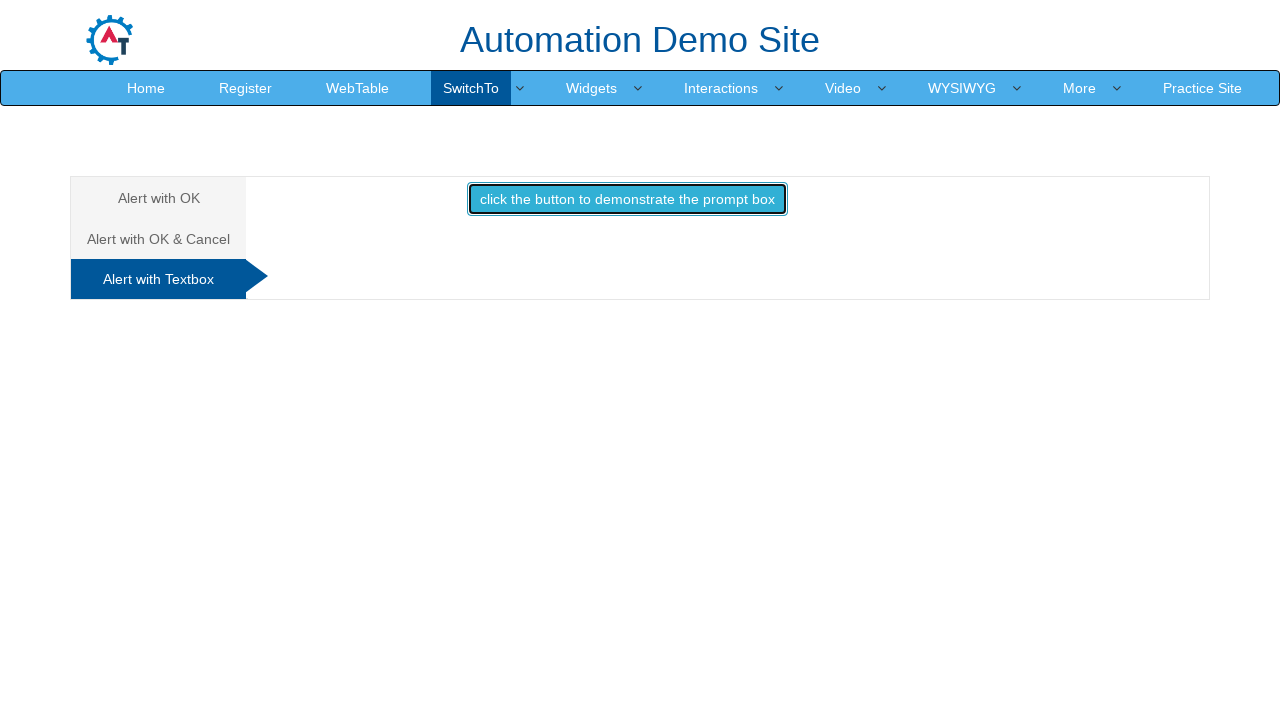

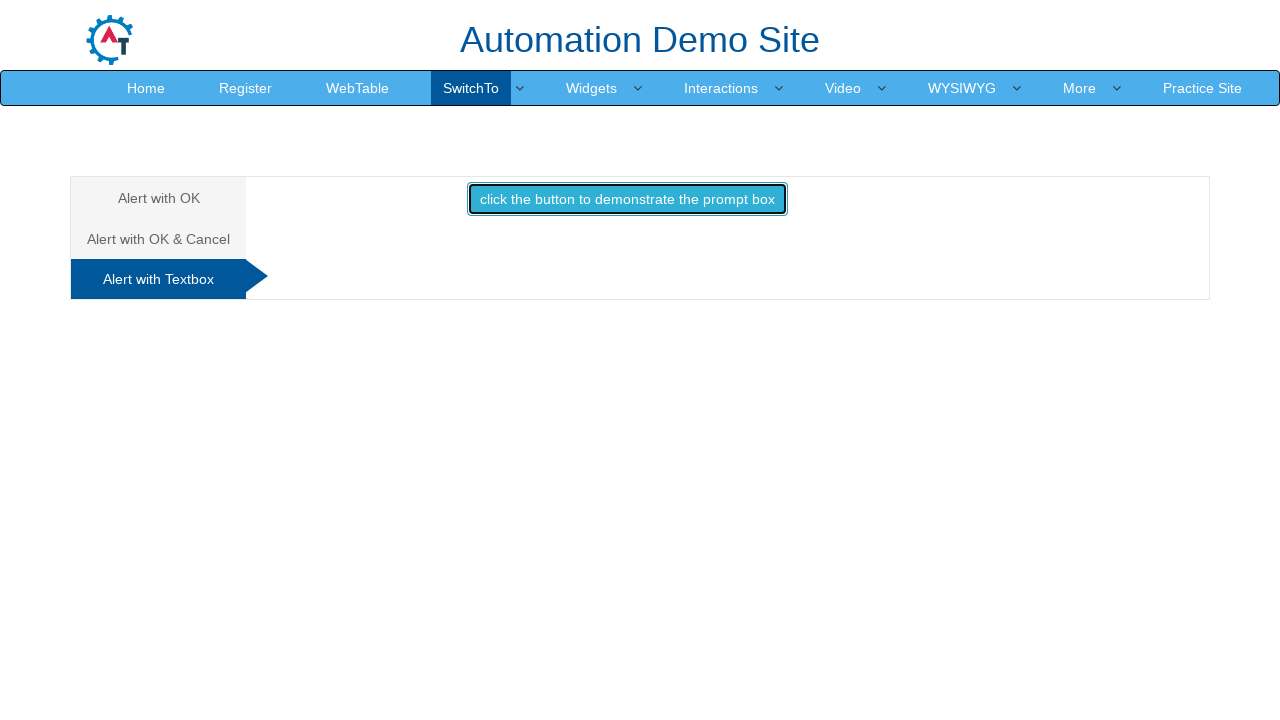